Tests hover tooltip functionality by hovering over an input field and verifying the tooltip text appears

Starting URL: https://automationfc.github.io/jquery-tooltip/

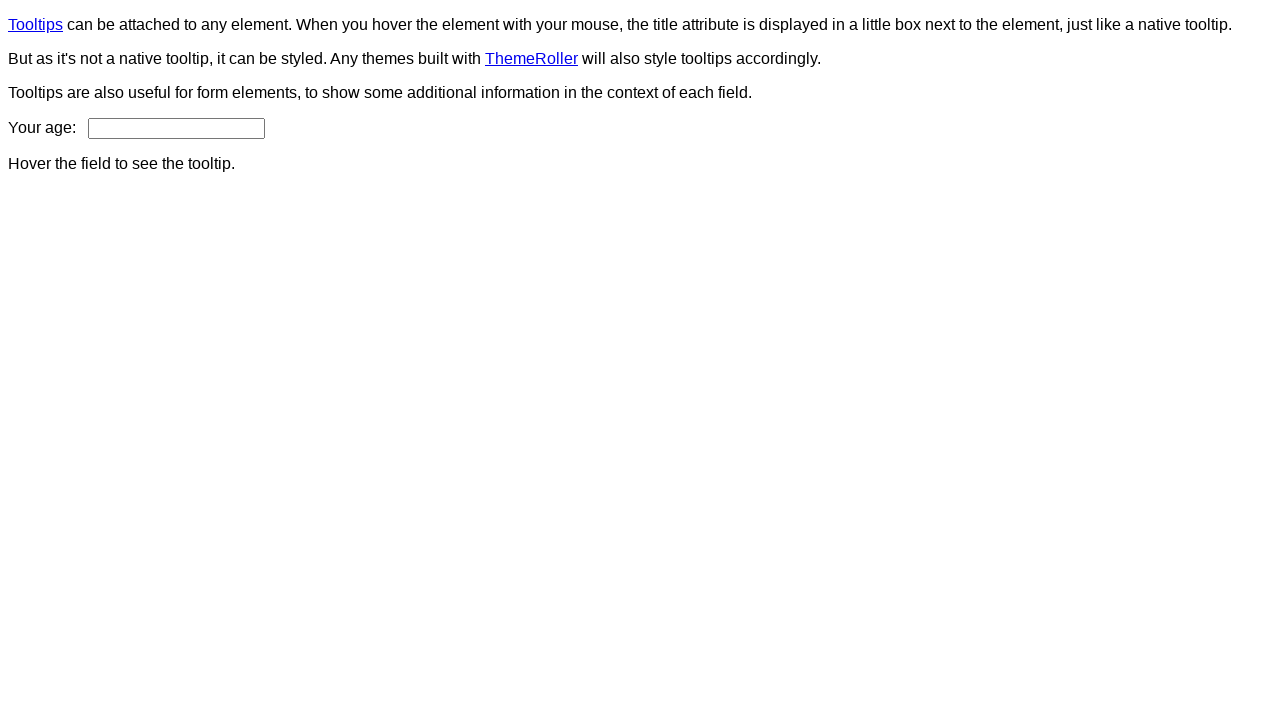

Navigated to jQuery tooltip demo page
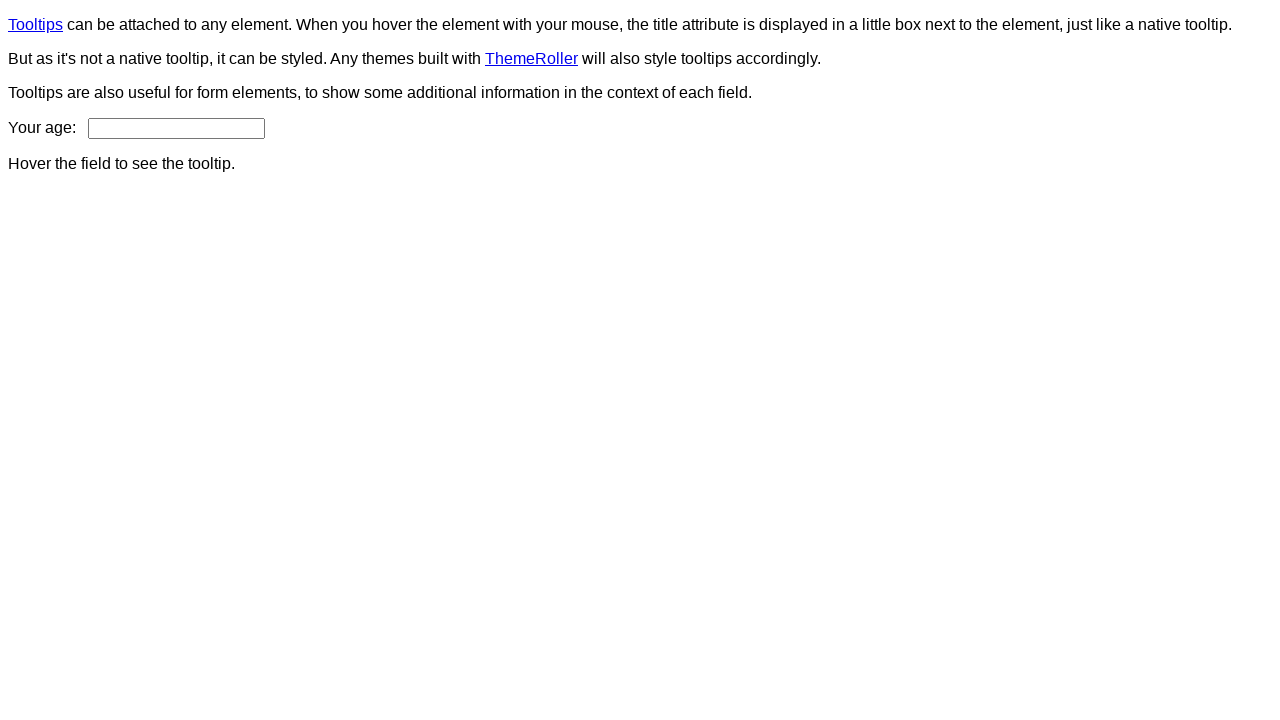

Hovered over age input field at (176, 128) on input#age
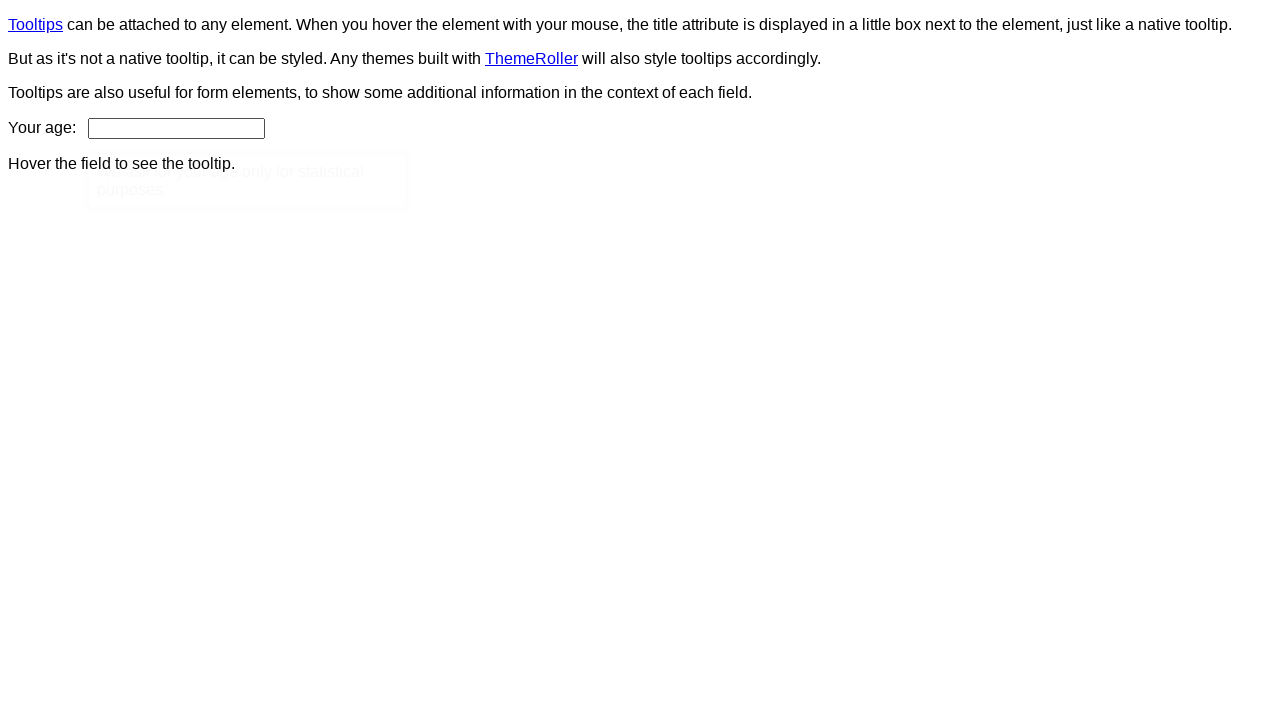

Tooltip content appeared on page
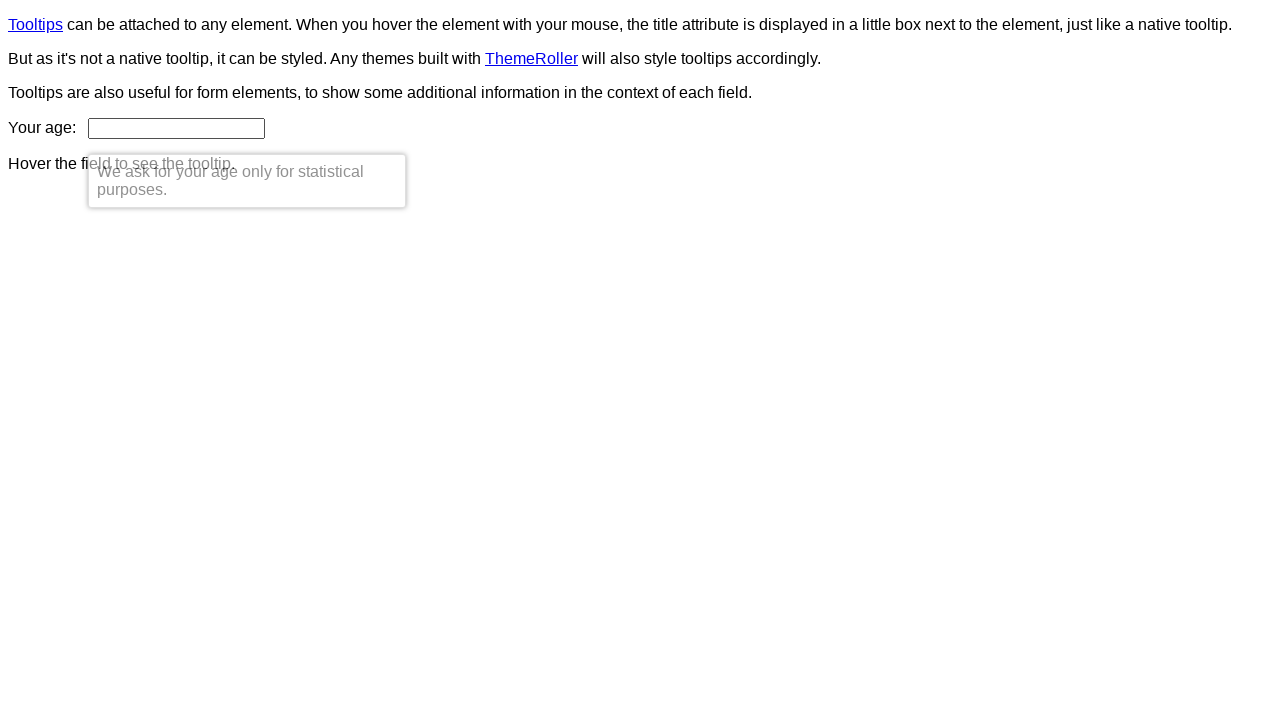

Retrieved tooltip text content
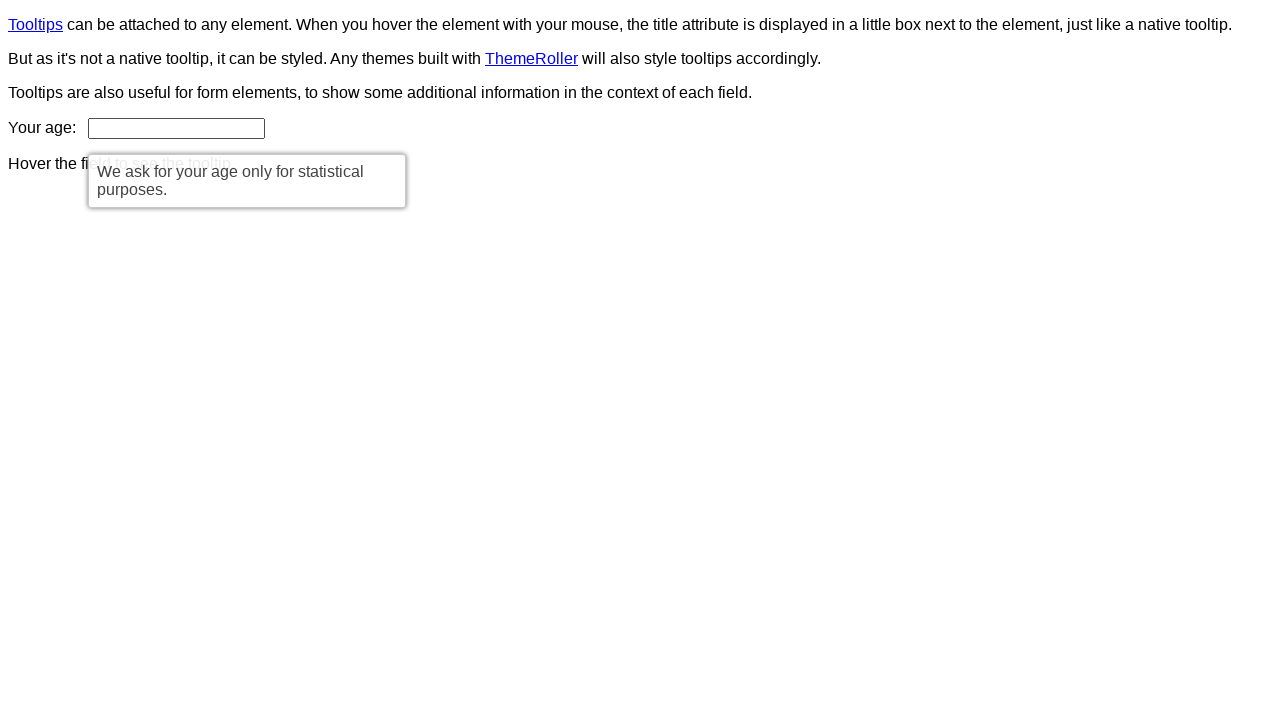

Verified tooltip text matches expected value: 'We ask for your age only for statistical purposes.'
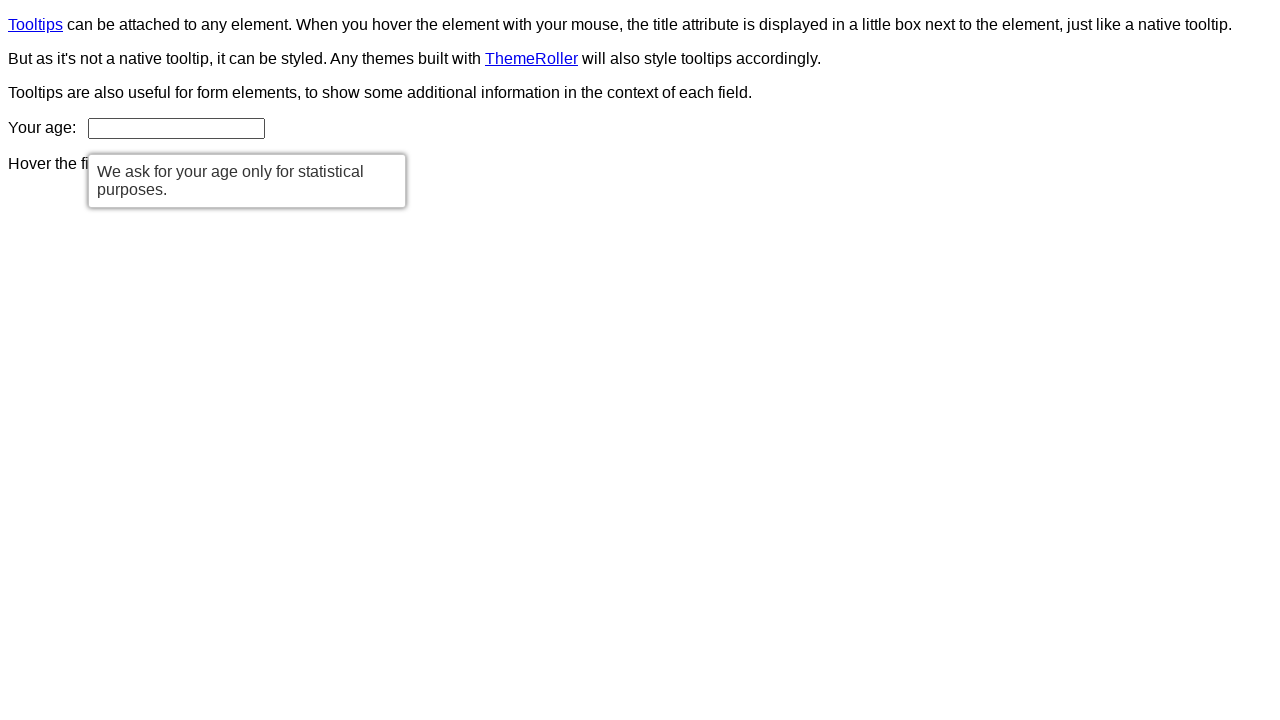

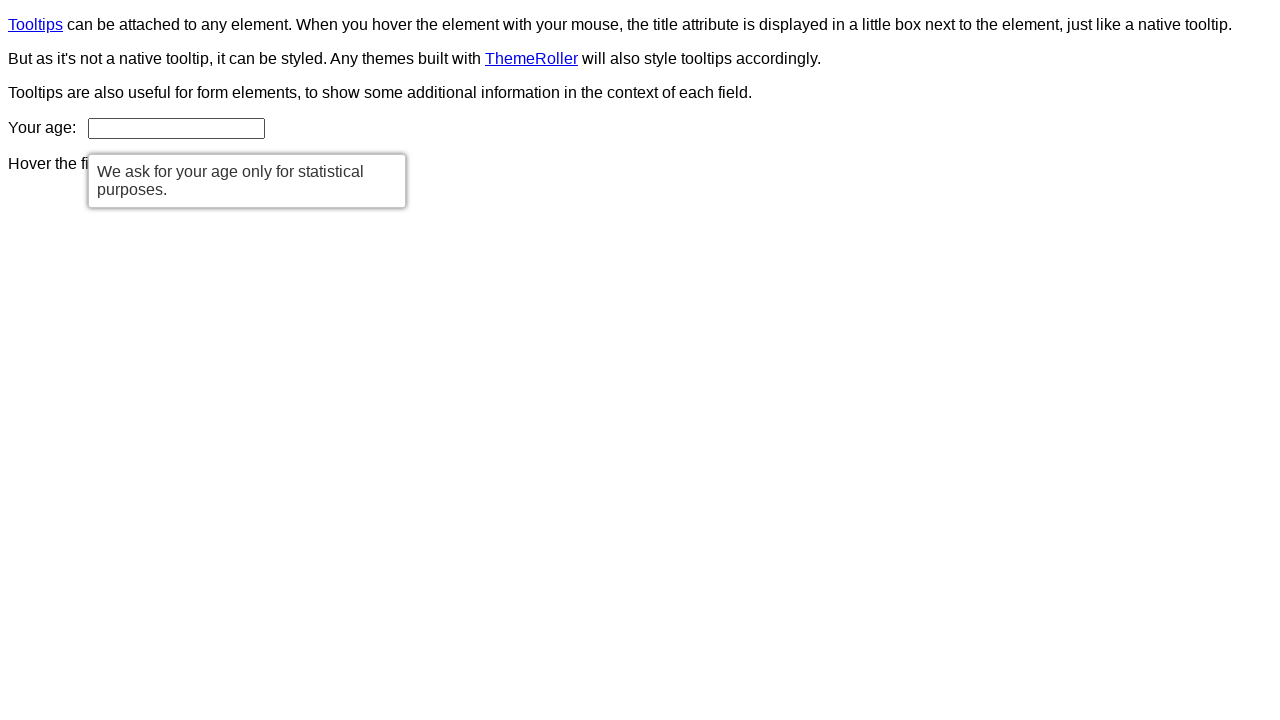